Tests math form by reading an input value, calculating result, filling the answer field, checking a checkbox, selecting a radio button, and submitting.

Starting URL: https://suninjuly.github.io/math.html

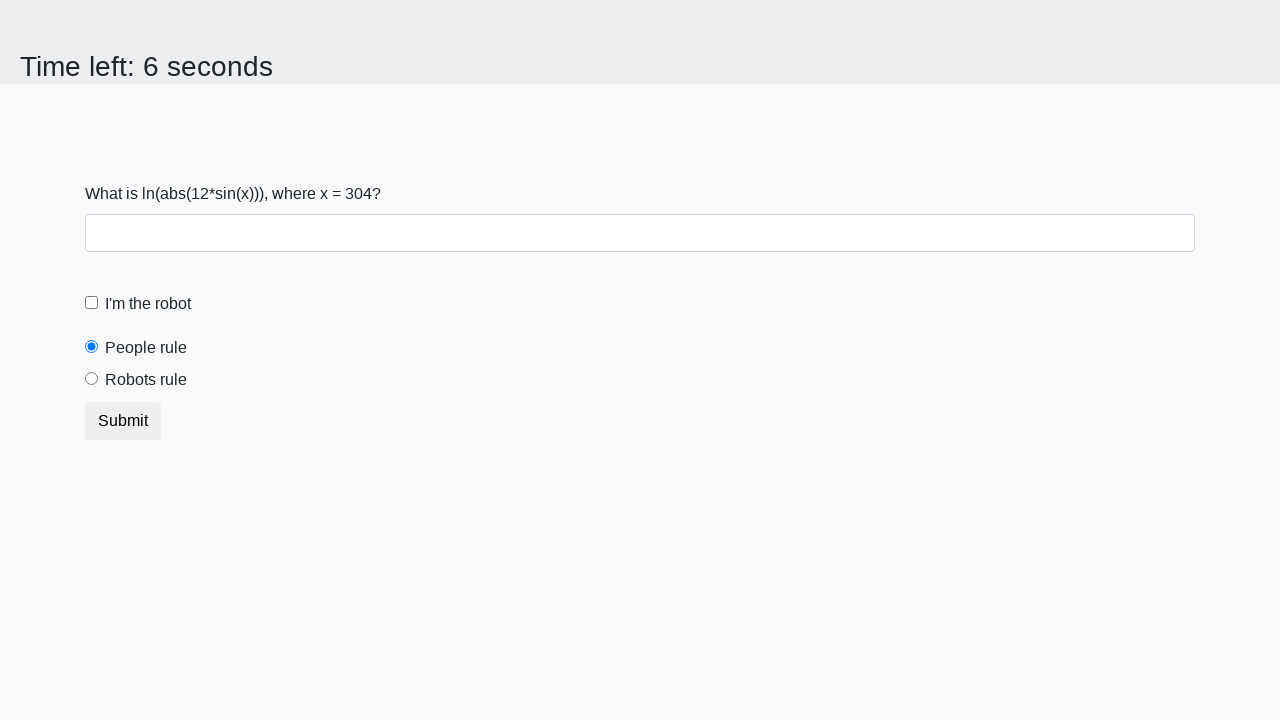

Read input value from math form
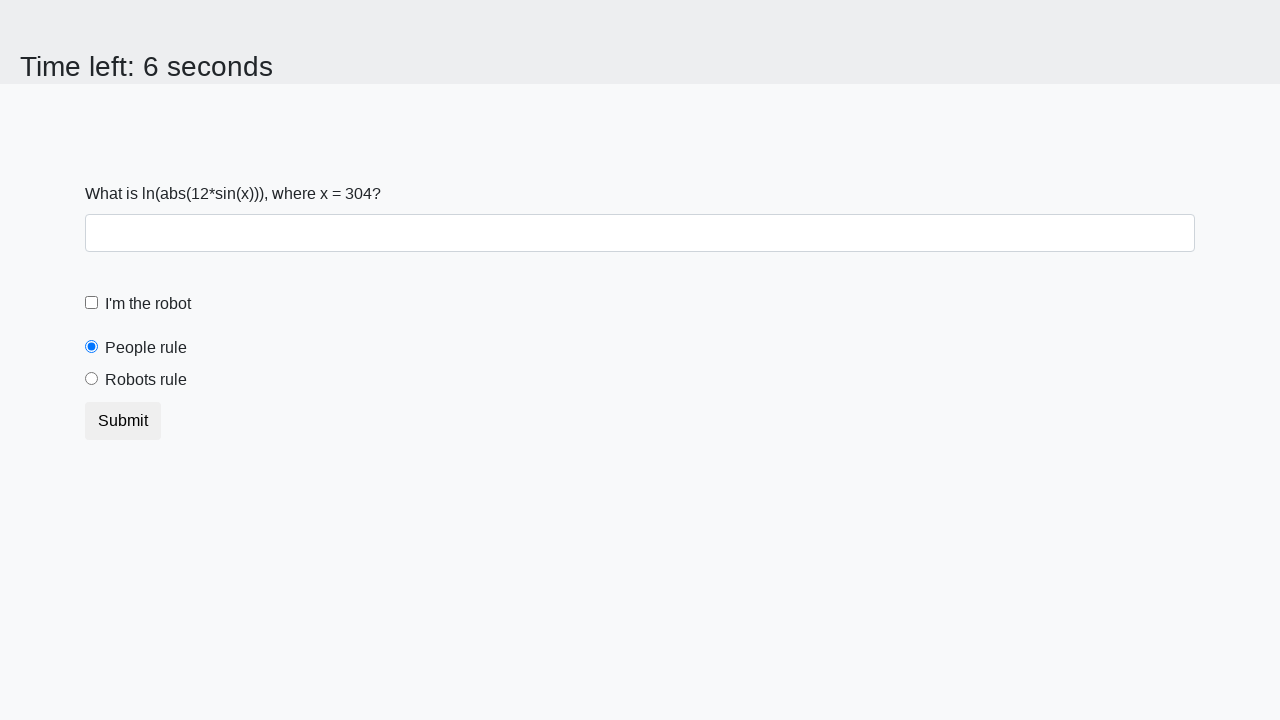

Filled answer field with calculated result on .form-control
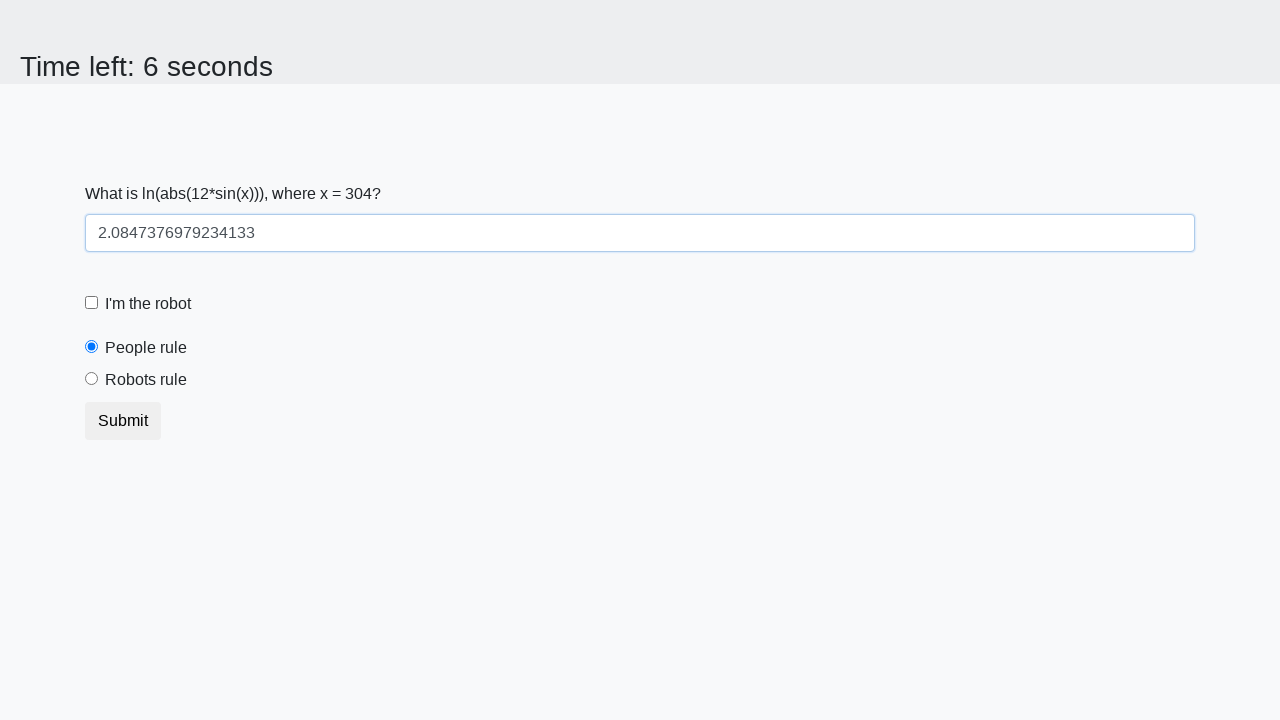

Checked the robot checkbox at (92, 303) on #robotCheckbox
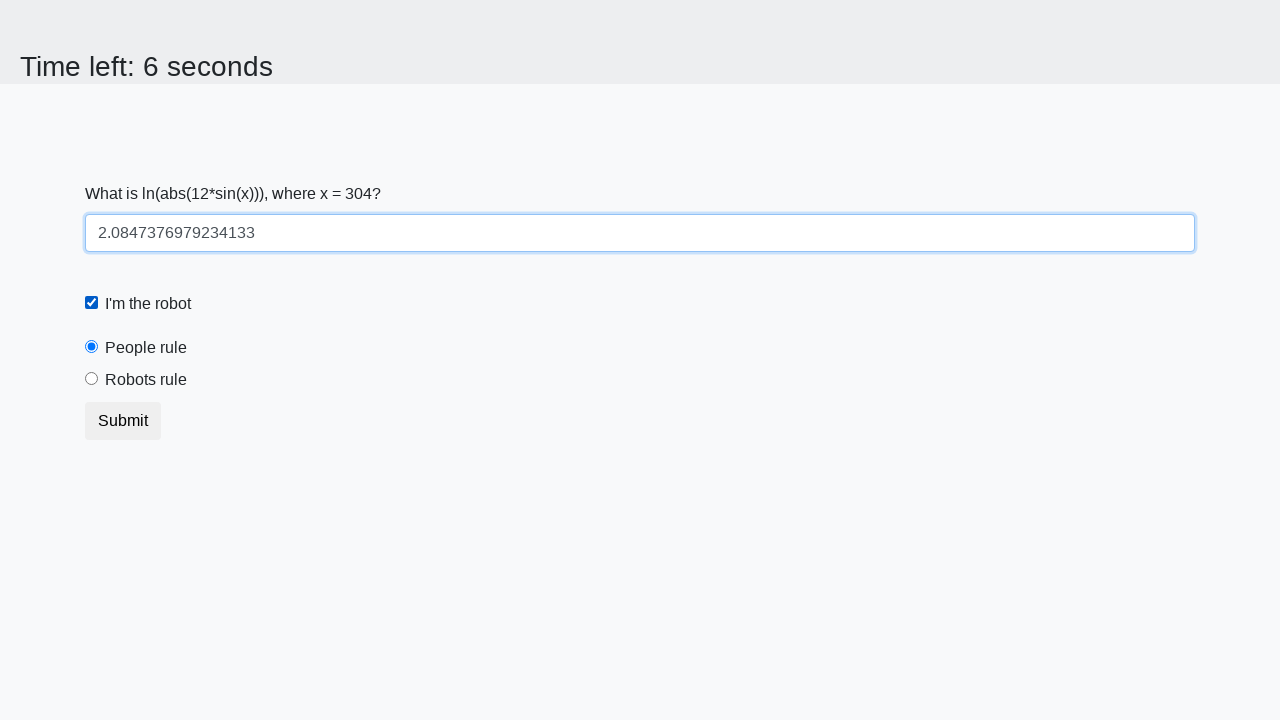

Selected the robots rule radio button at (92, 379) on #robotsRule
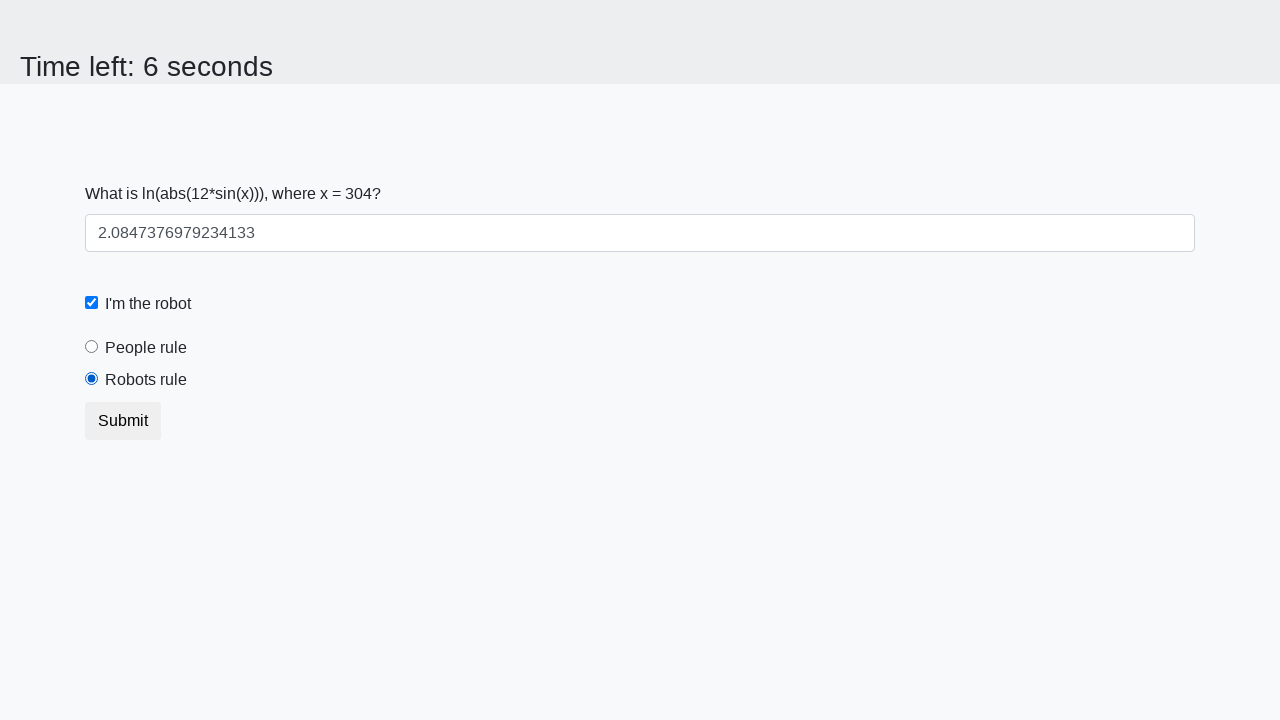

Clicked submit button to submit the form at (123, 421) on [type='submit']
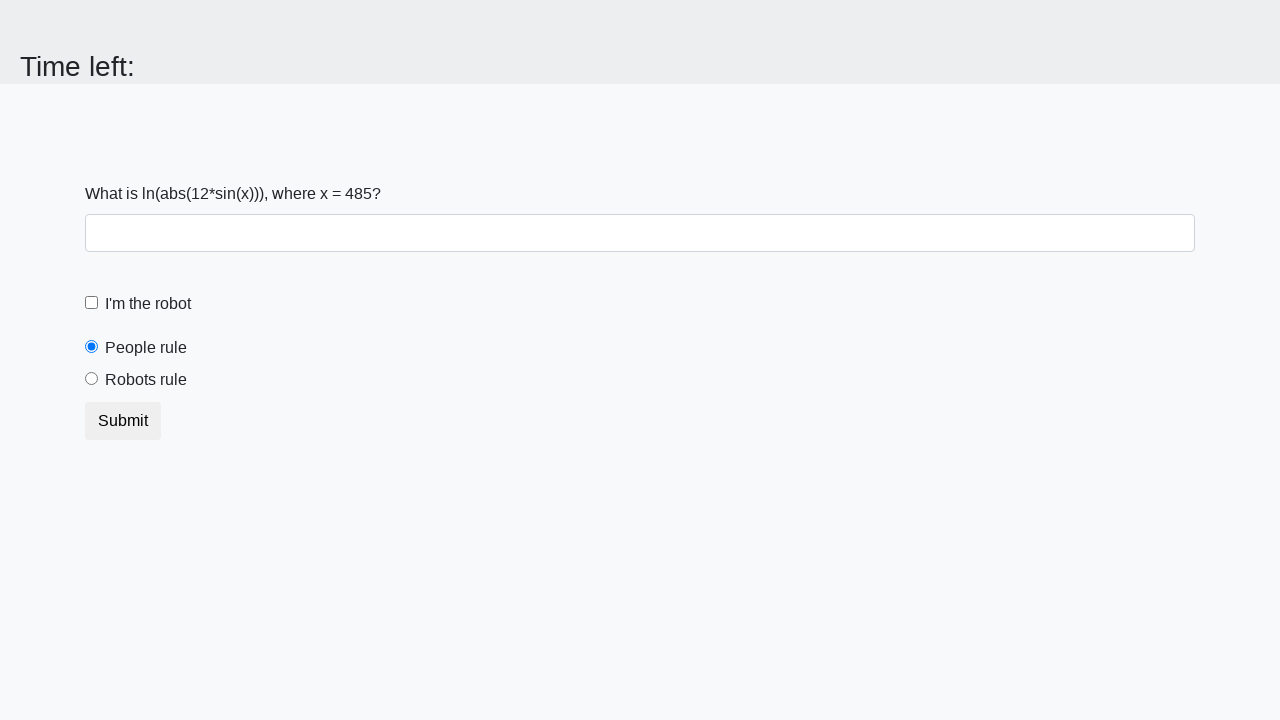

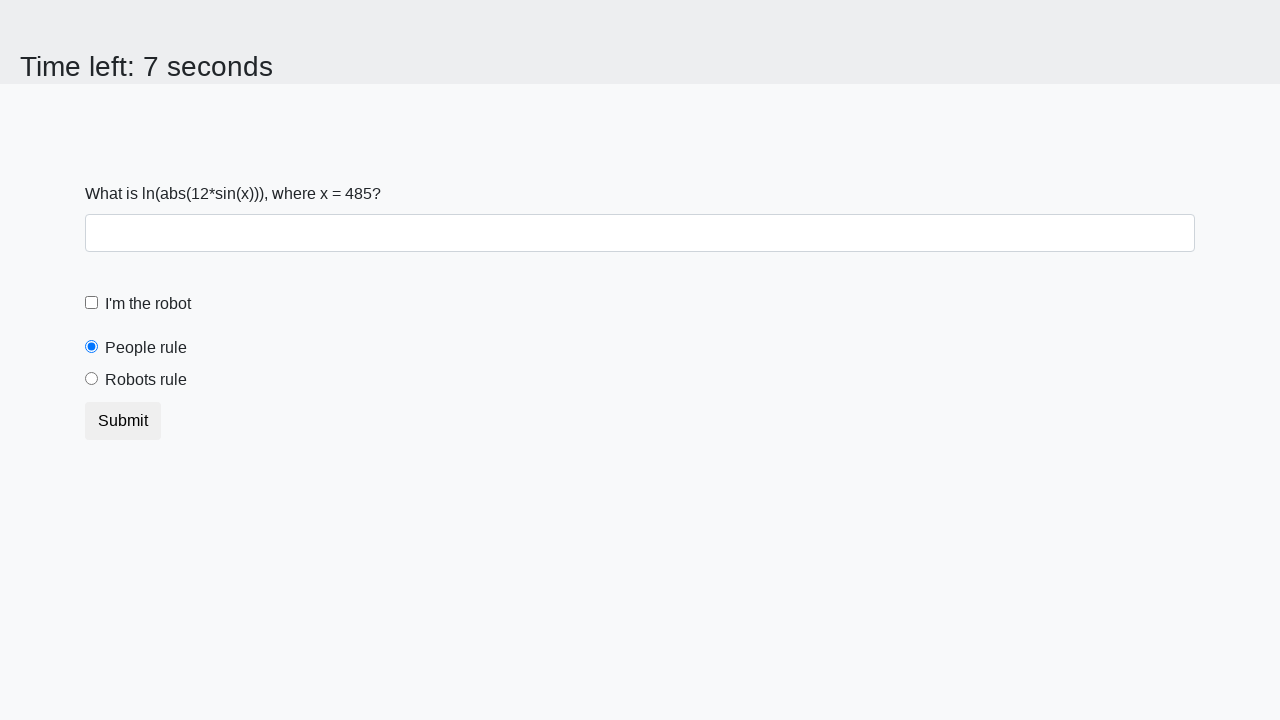